Tests browser navigation functionality by navigating between pages, going back/forward, and refreshing the page

Starting URL: https://letskodeit.teachable.com/

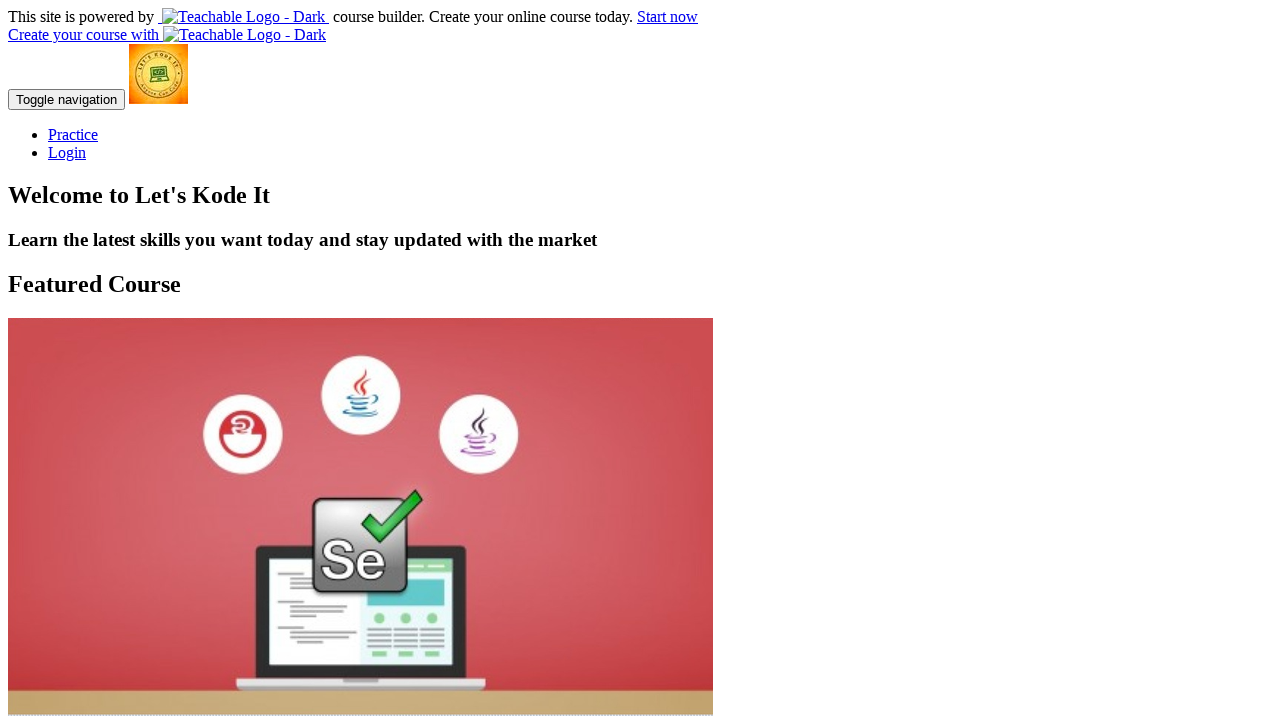

Retrieved page title from starting URL https://letskodeit.teachable.com/
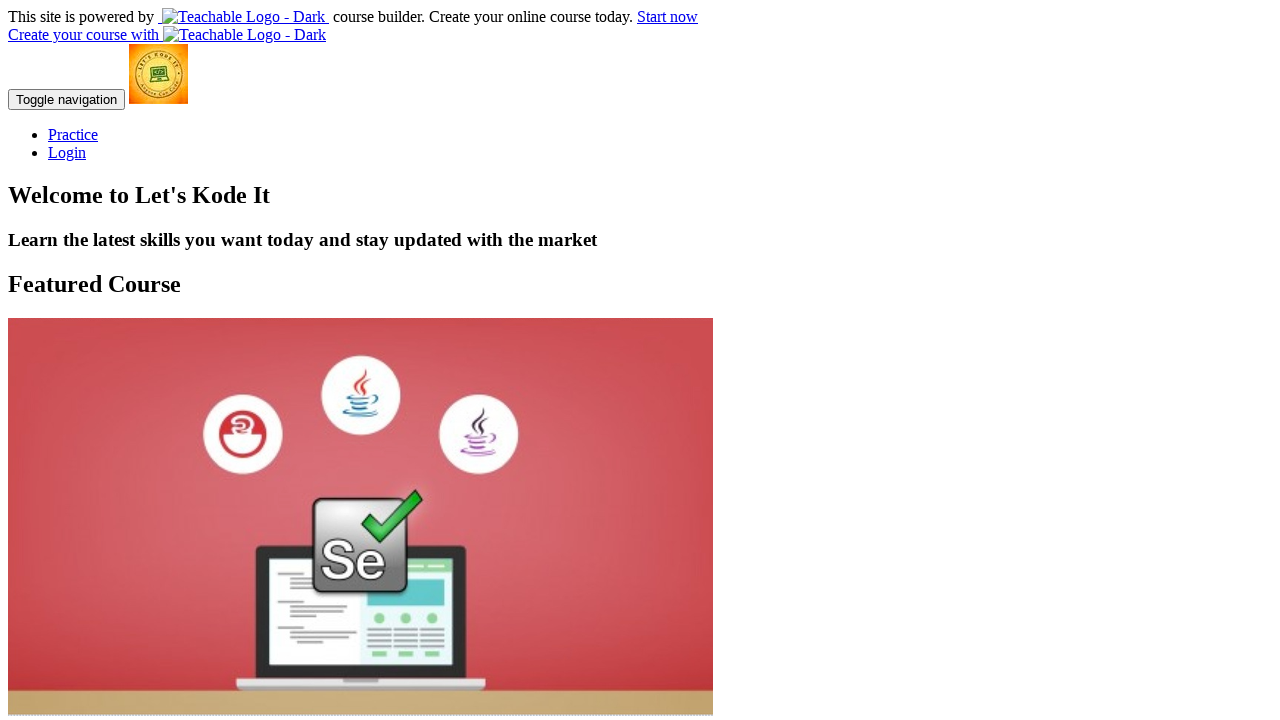

Retrieved current page URL
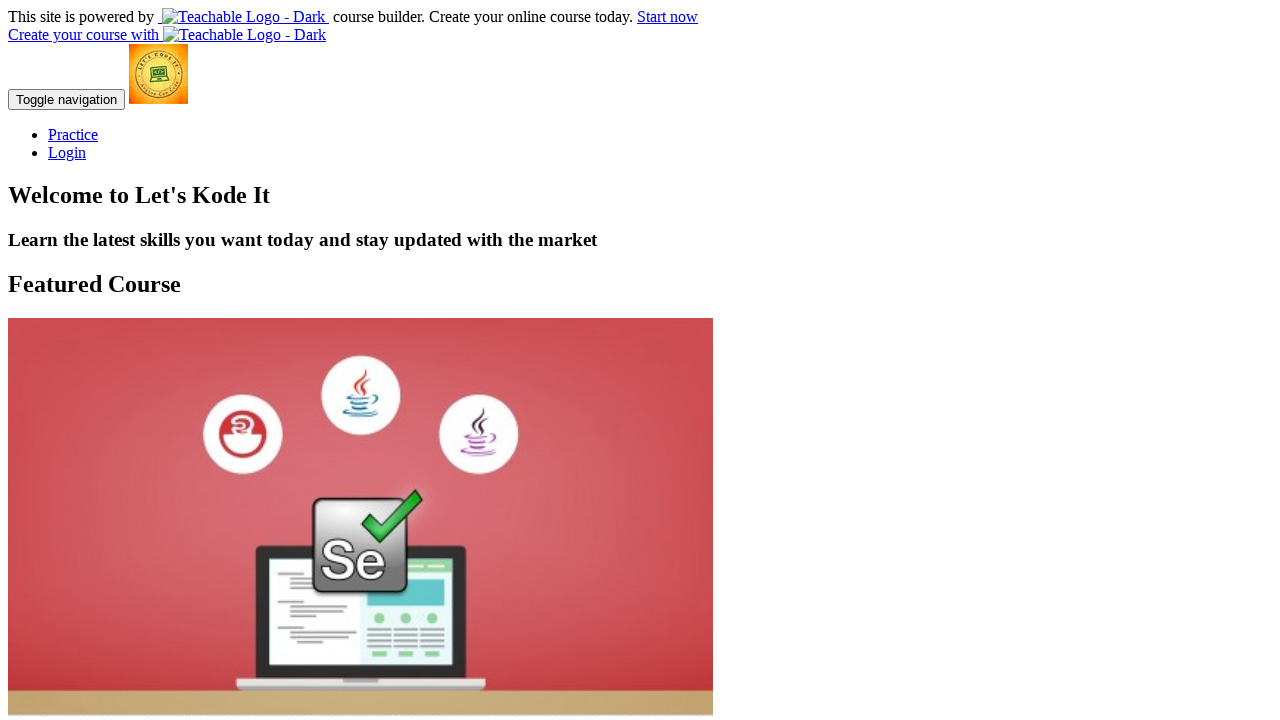

Navigated to https://www.youtube.com/
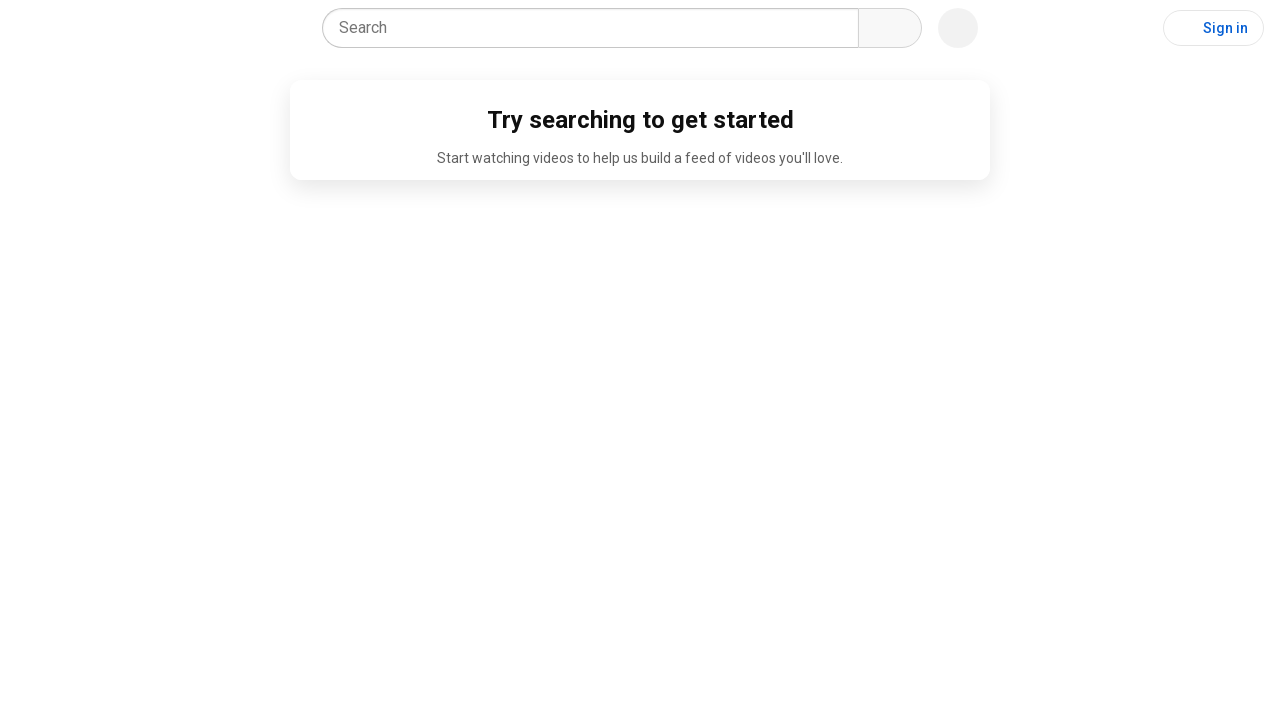

Navigated back to the original page
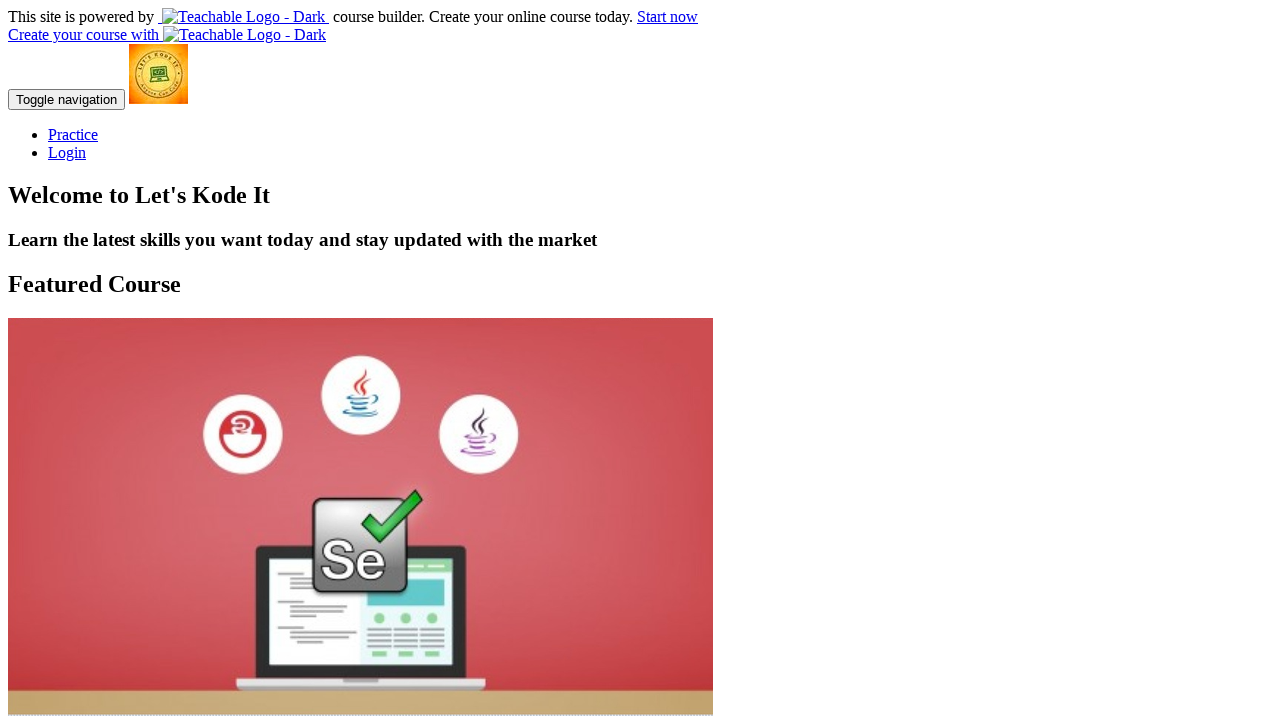

Navigated forward to YouTube
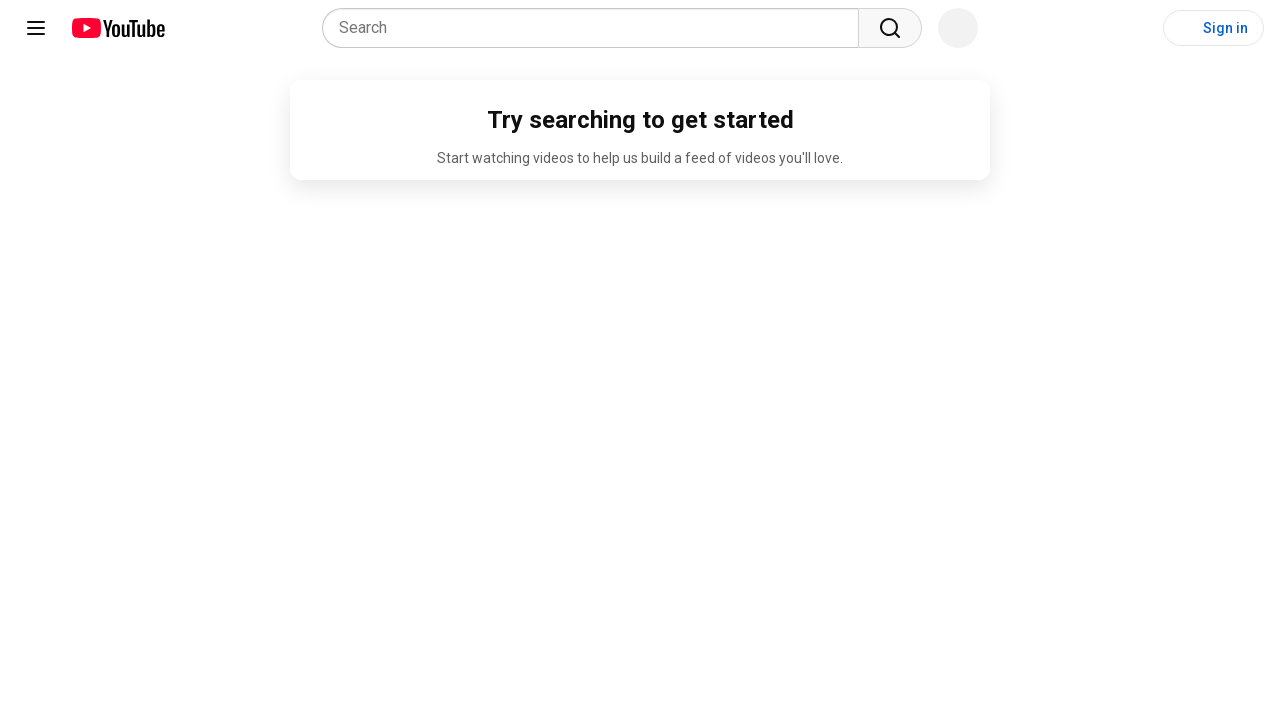

Refreshed the current page
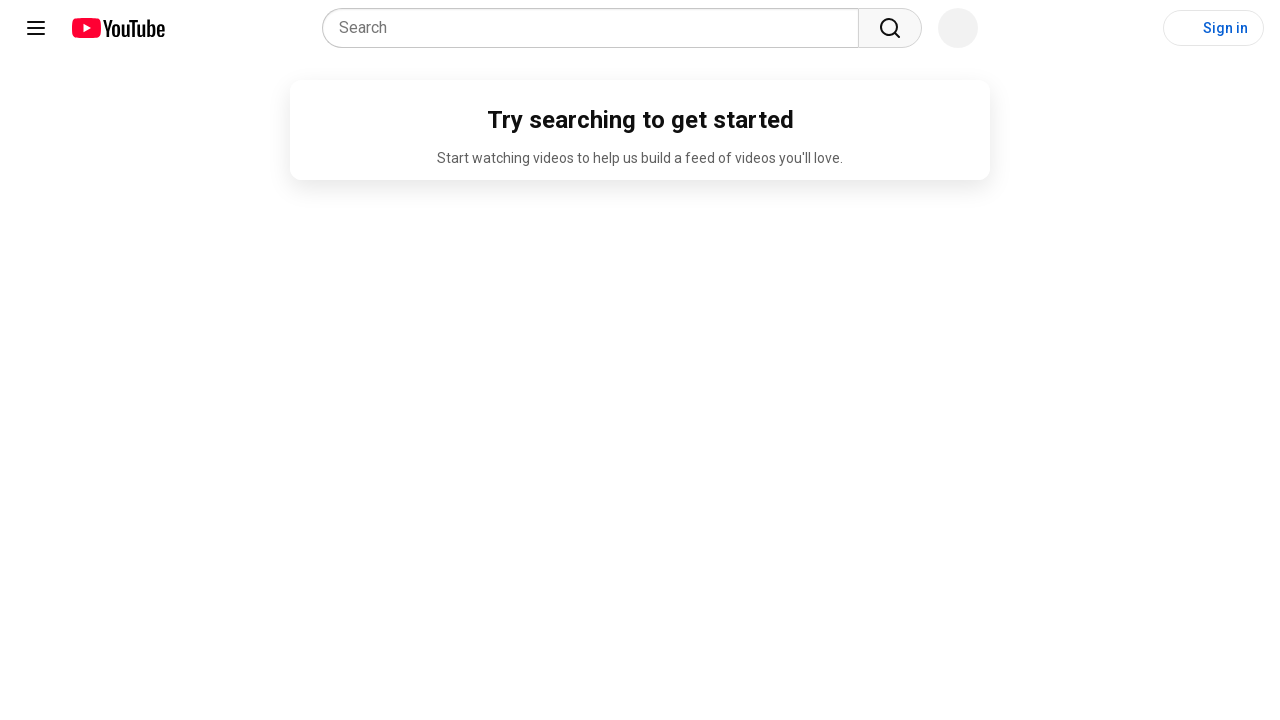

Retrieved page source content
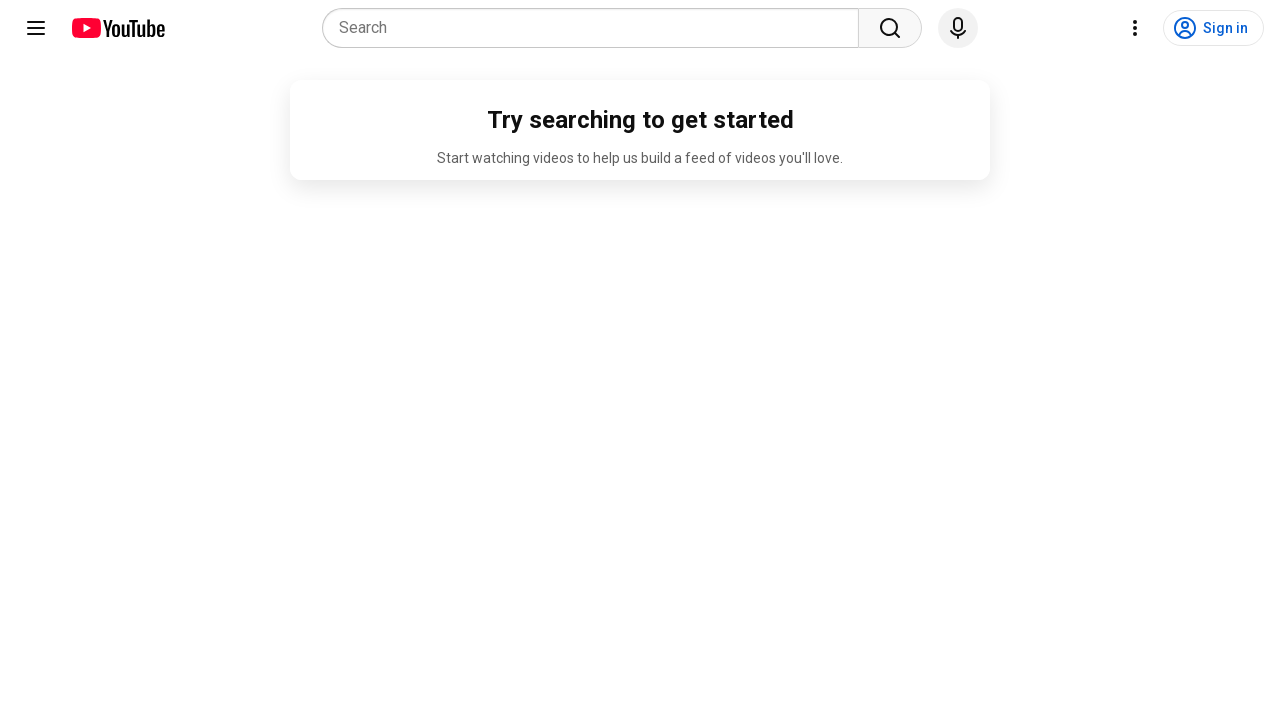

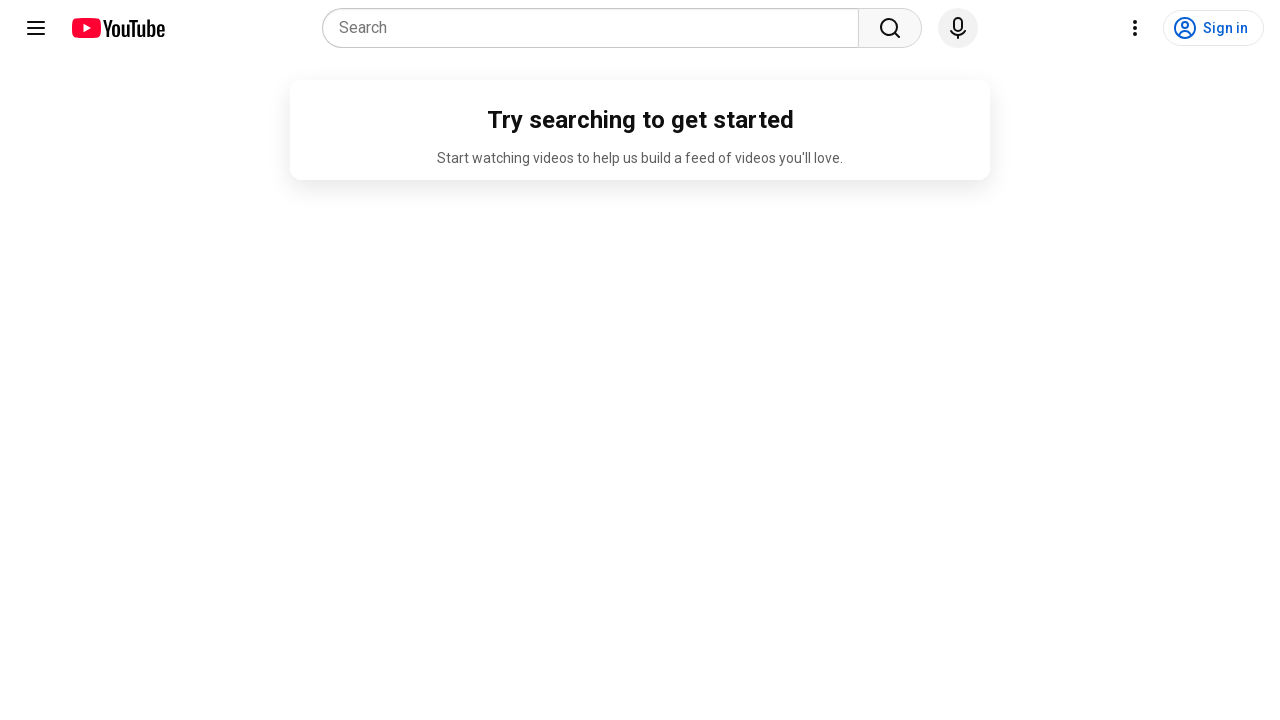